Tests double-click functionality by entering text in a field and double-clicking a button to copy the text to another field

Starting URL: https://testautomationpractice.blogspot.com/

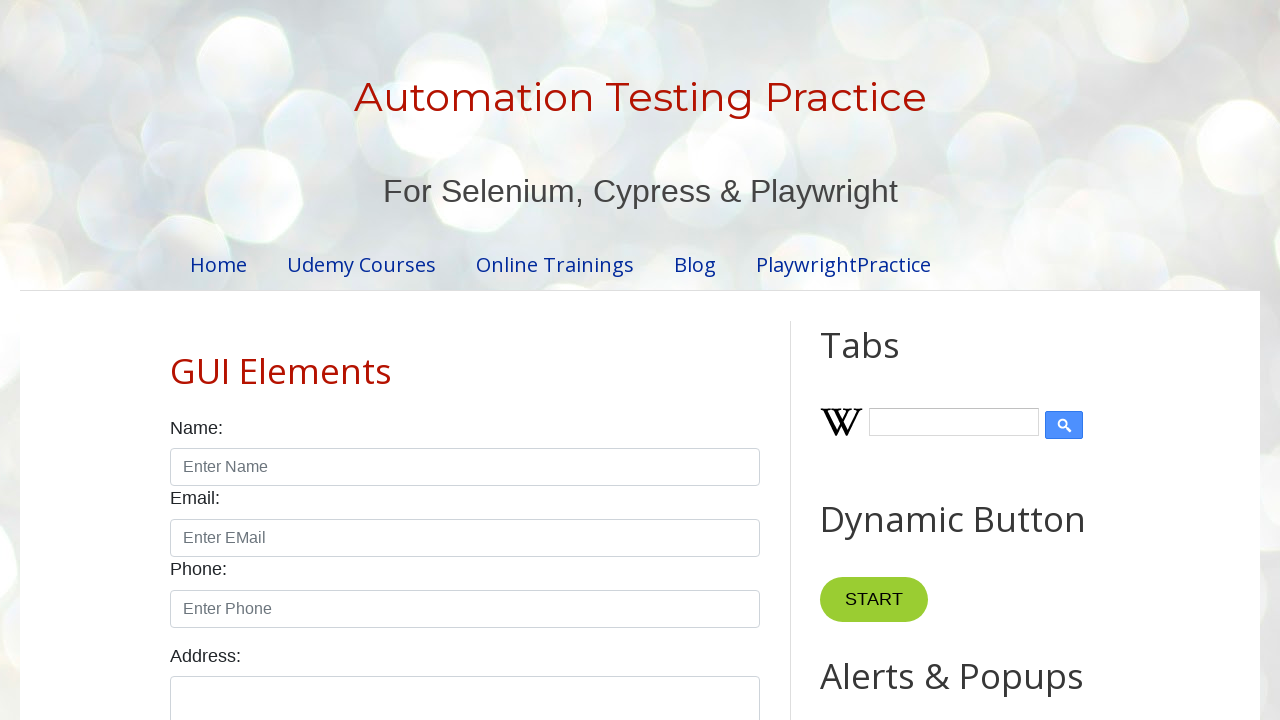

Scrolled down 600px to bring double-click section into view
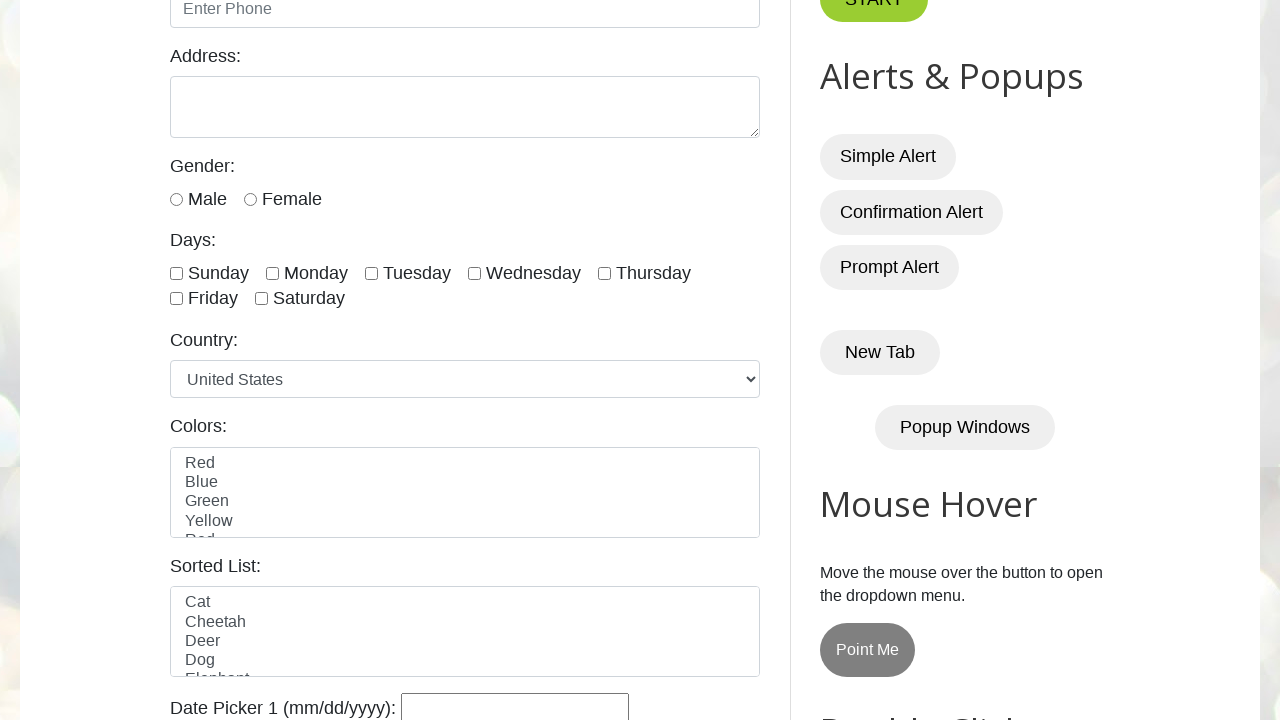

Filled field1 with 'Hello from Selenium!' on #field1
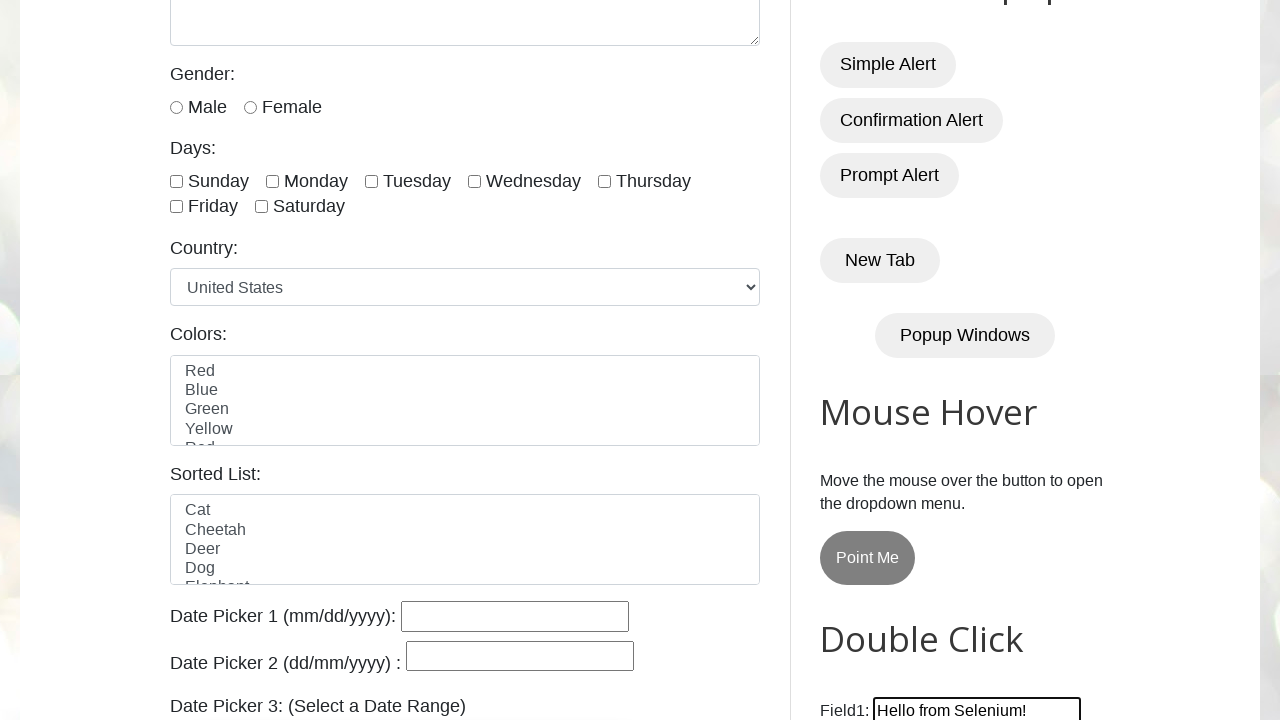

Double-clicked the 'Copy Text' button at (885, 360) on button:has-text('Copy Text')
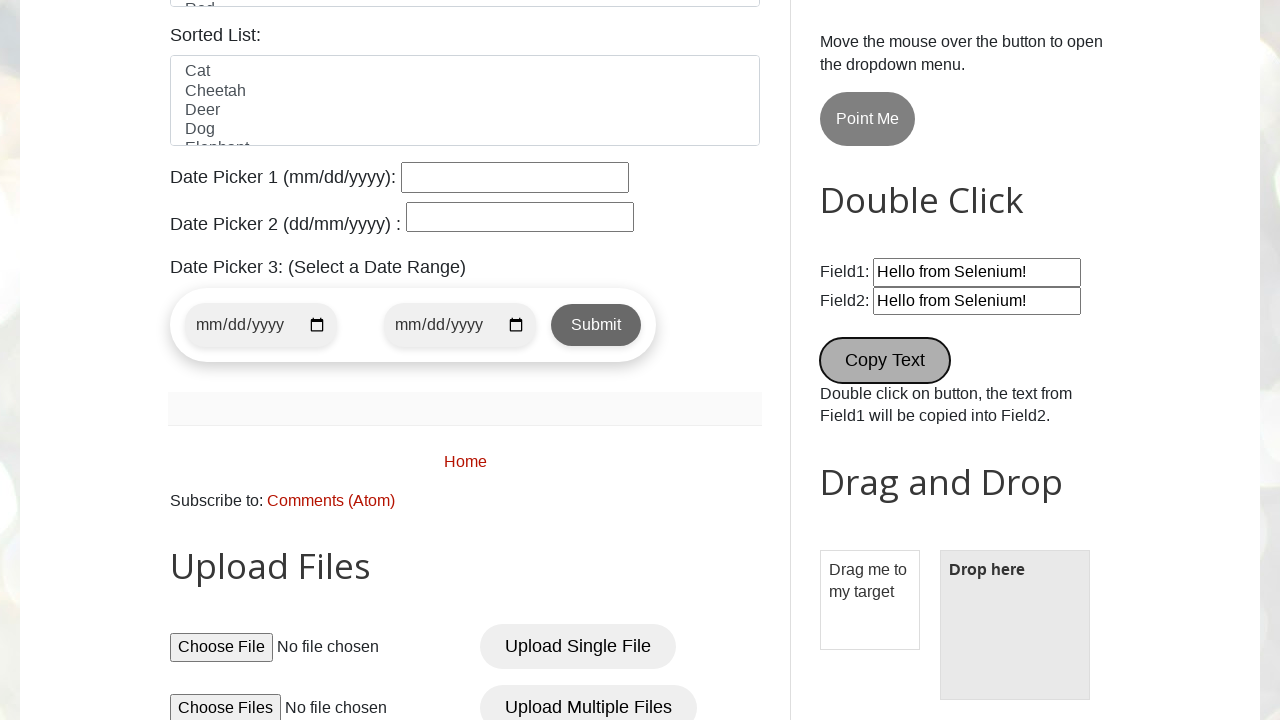

Verified text was copied to field2 - 'Hello from Selenium!' now appears in field2
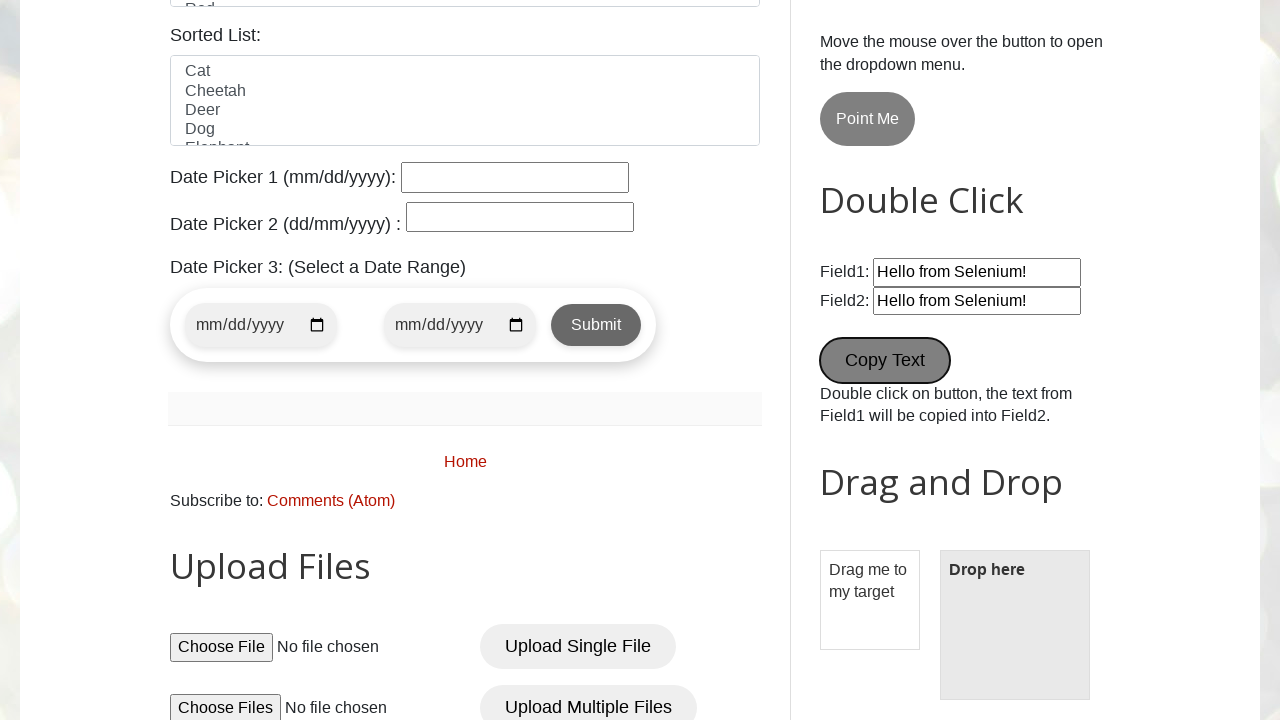

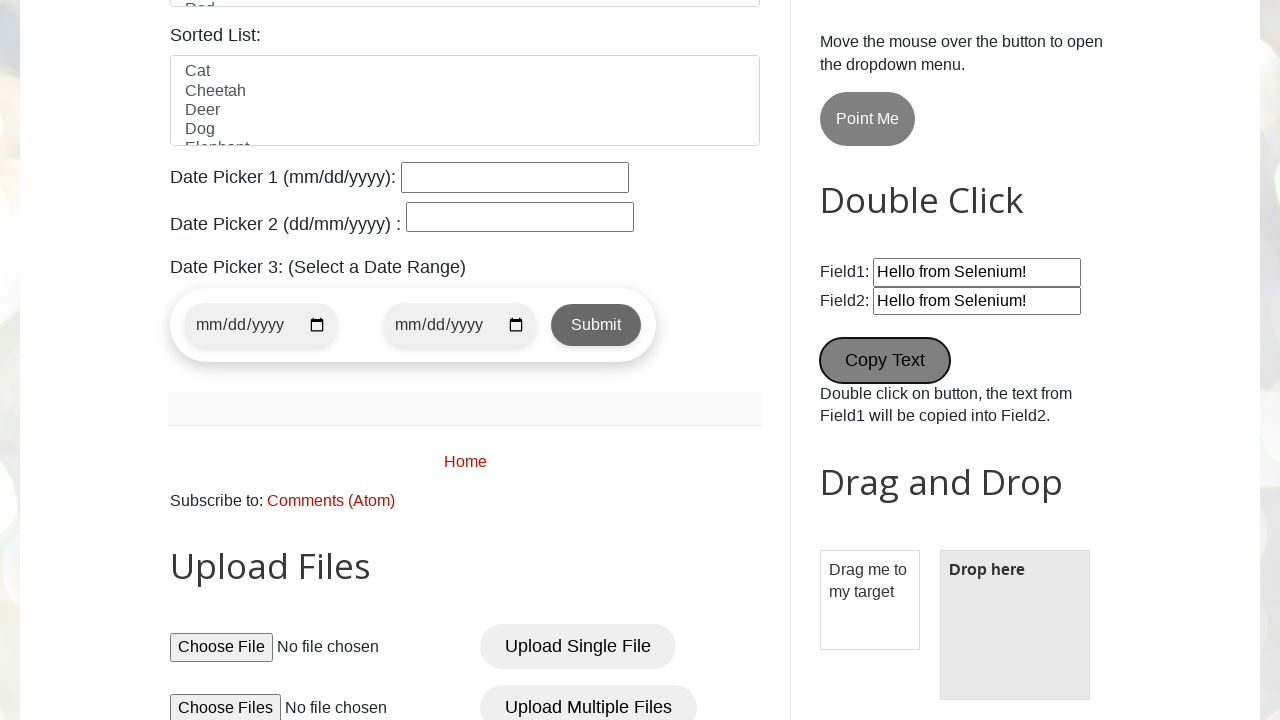